Tests entering text in a JavaScript prompt alert by clicking the third button, entering a name in the prompt, accepting it, and verifying the name appears in the result message

Starting URL: https://the-internet.herokuapp.com/javascript_alerts

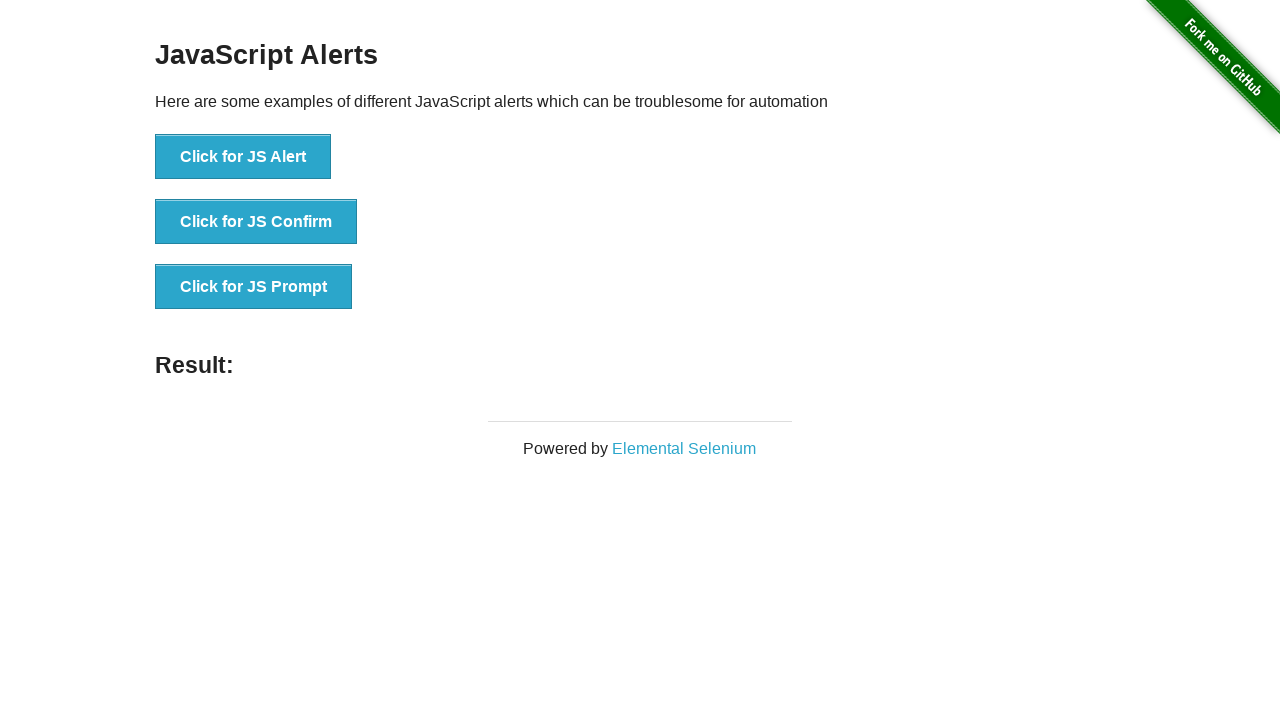

Set up dialog handler to accept prompt with name 'Mehmet'
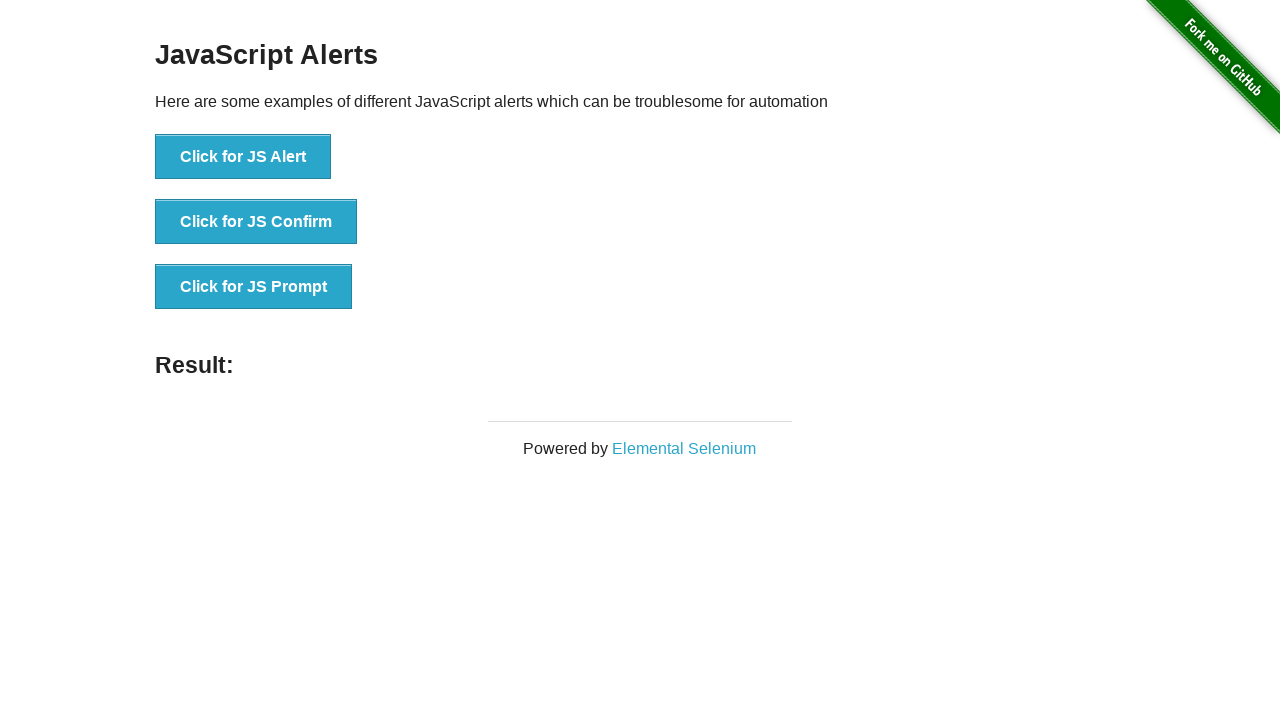

Clicked the third button to trigger JavaScript prompt alert at (254, 287) on button[onclick='jsPrompt()']
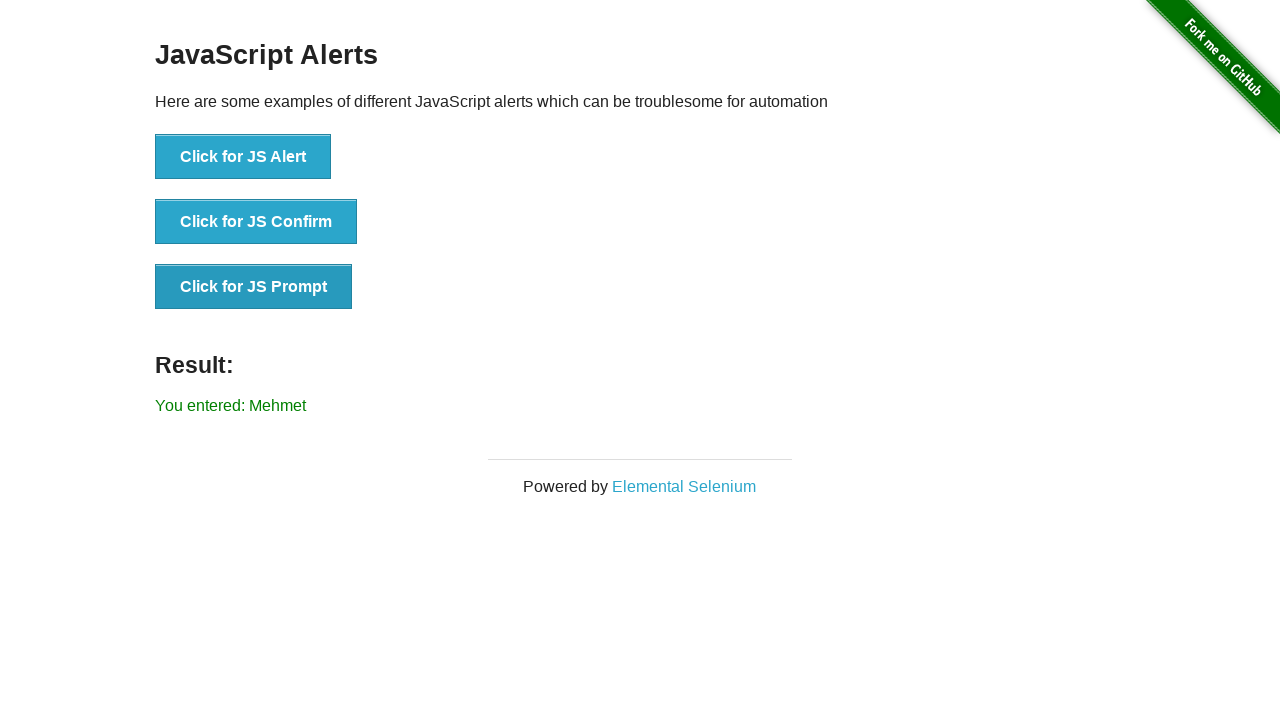

Result message element loaded after prompt was accepted
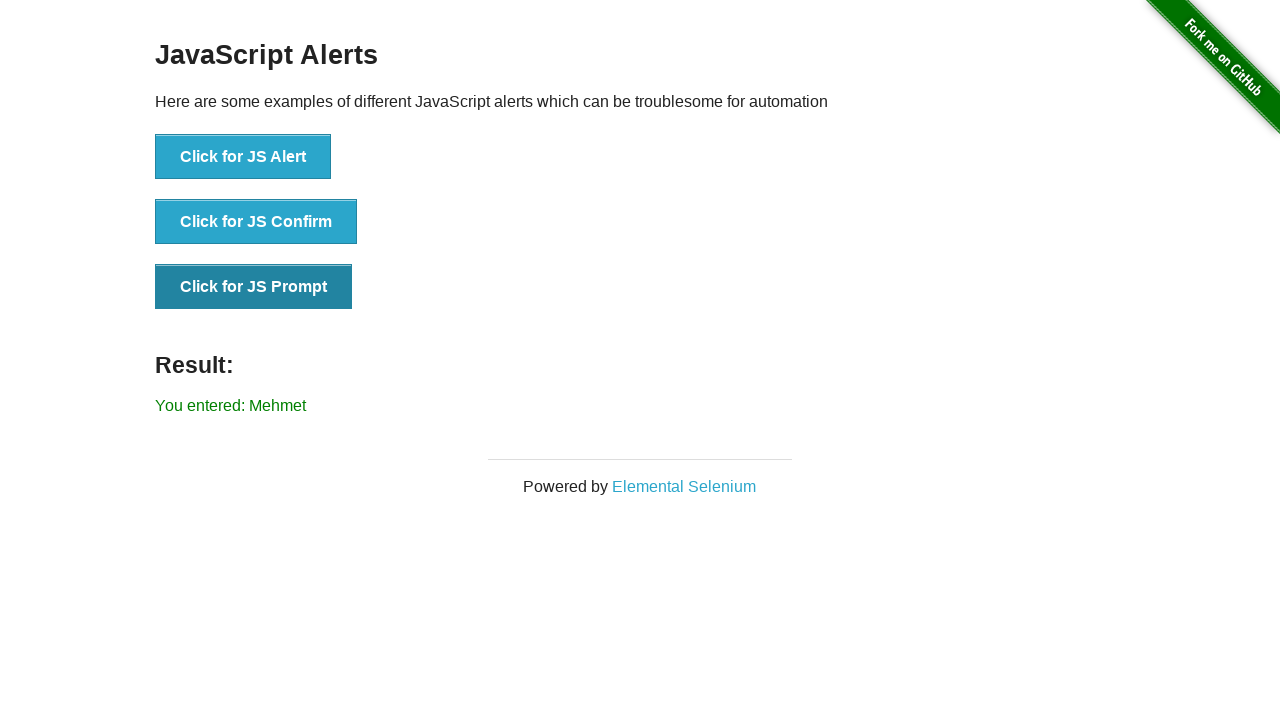

Retrieved result message text content
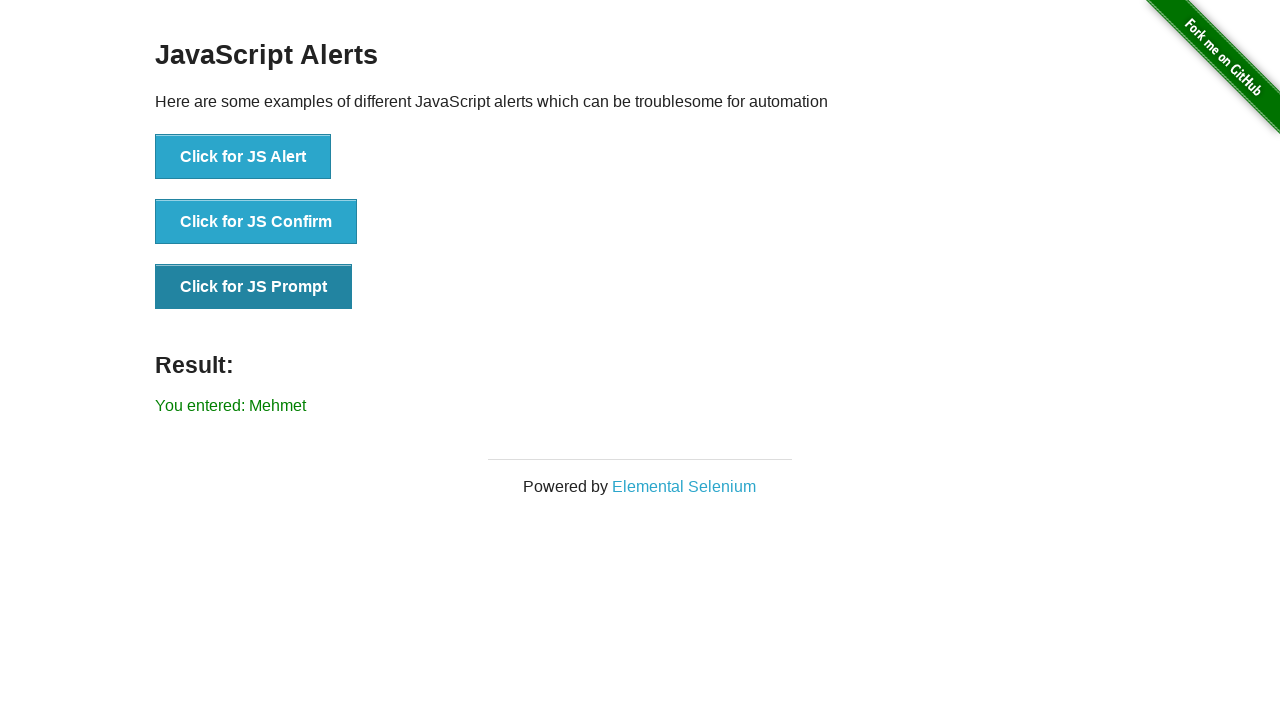

Verified that 'Mehmet' appears in the result message
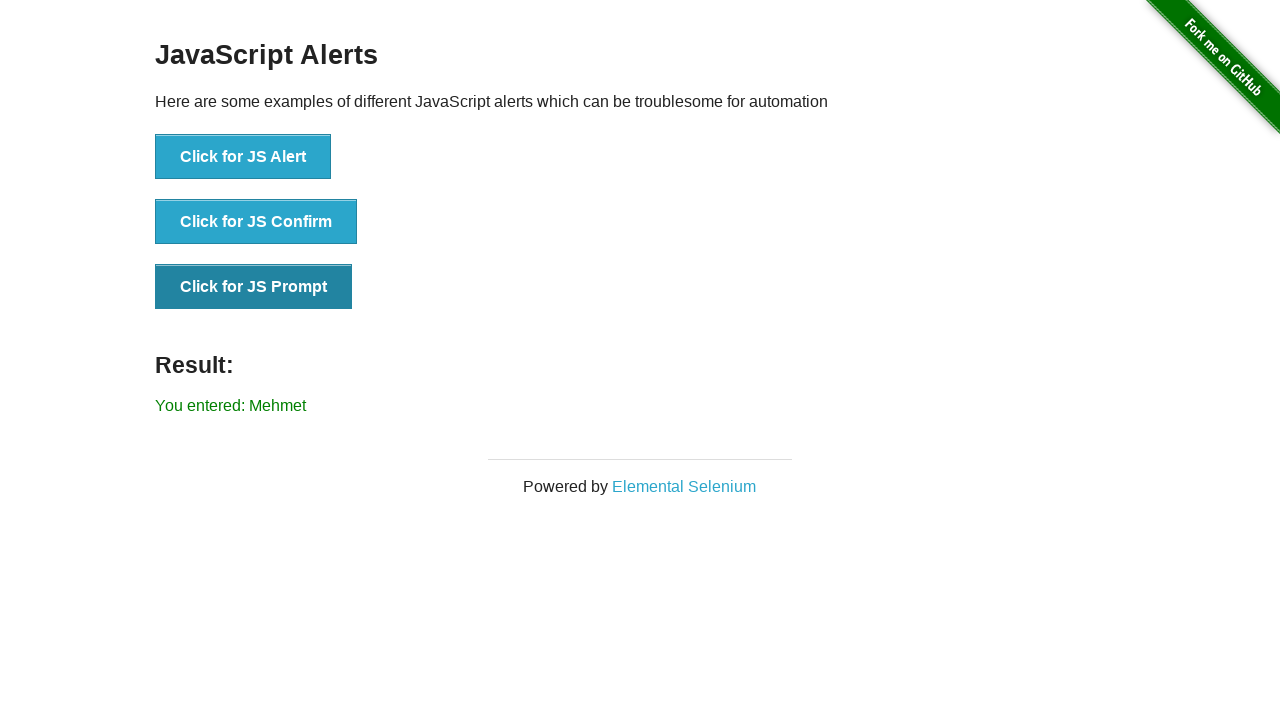

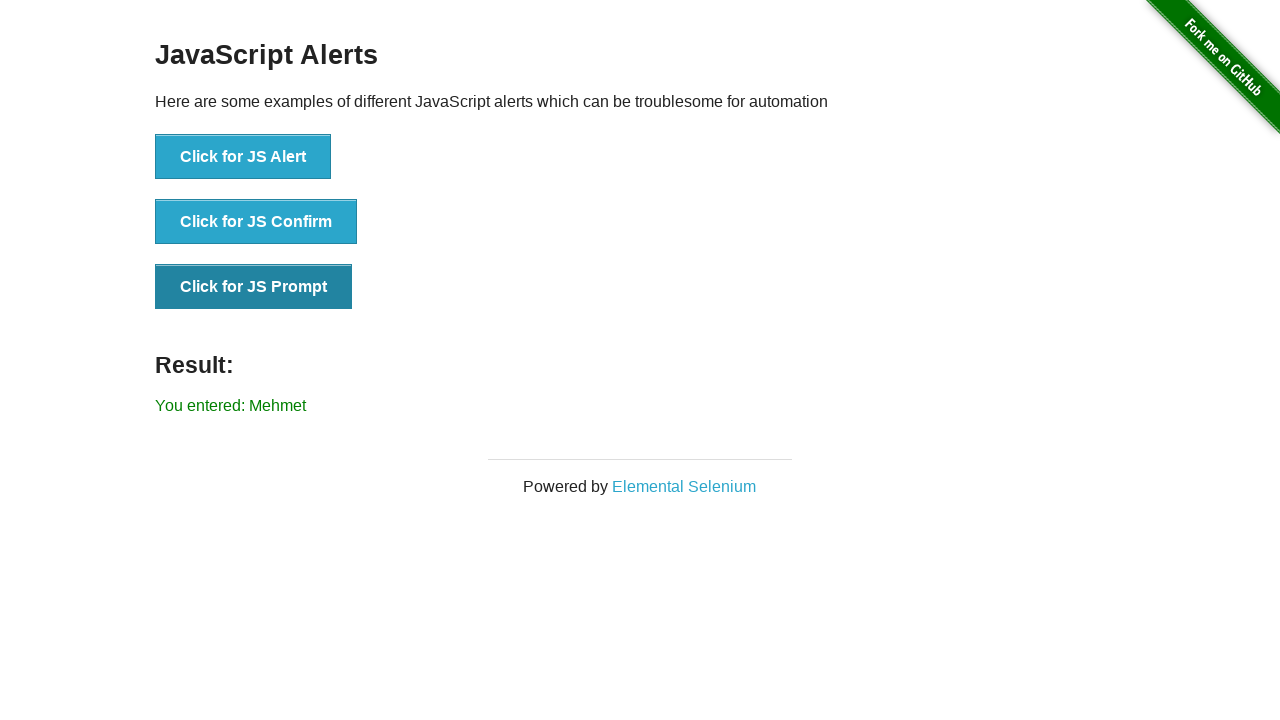